Verifies that the page contains at least one header element

Starting URL: https://finndude.github.io/DBI-Coursework/People-Search/people-search.html

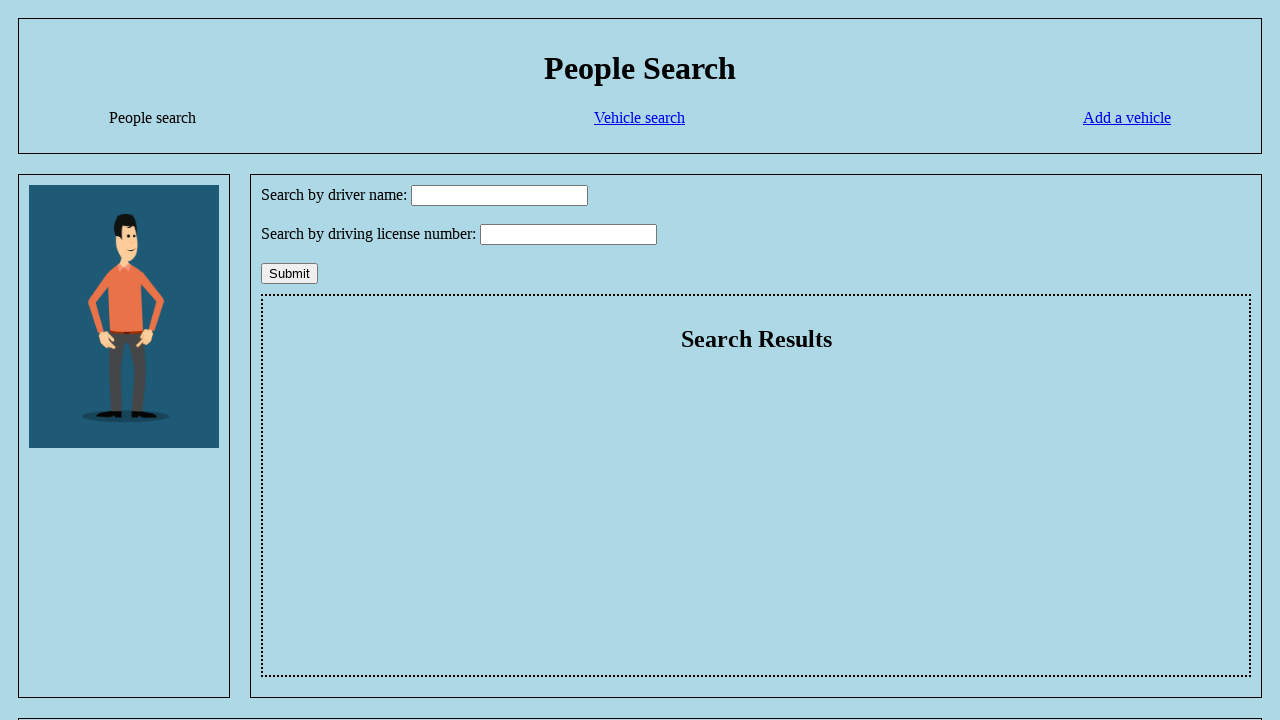

Navigated to People Search page
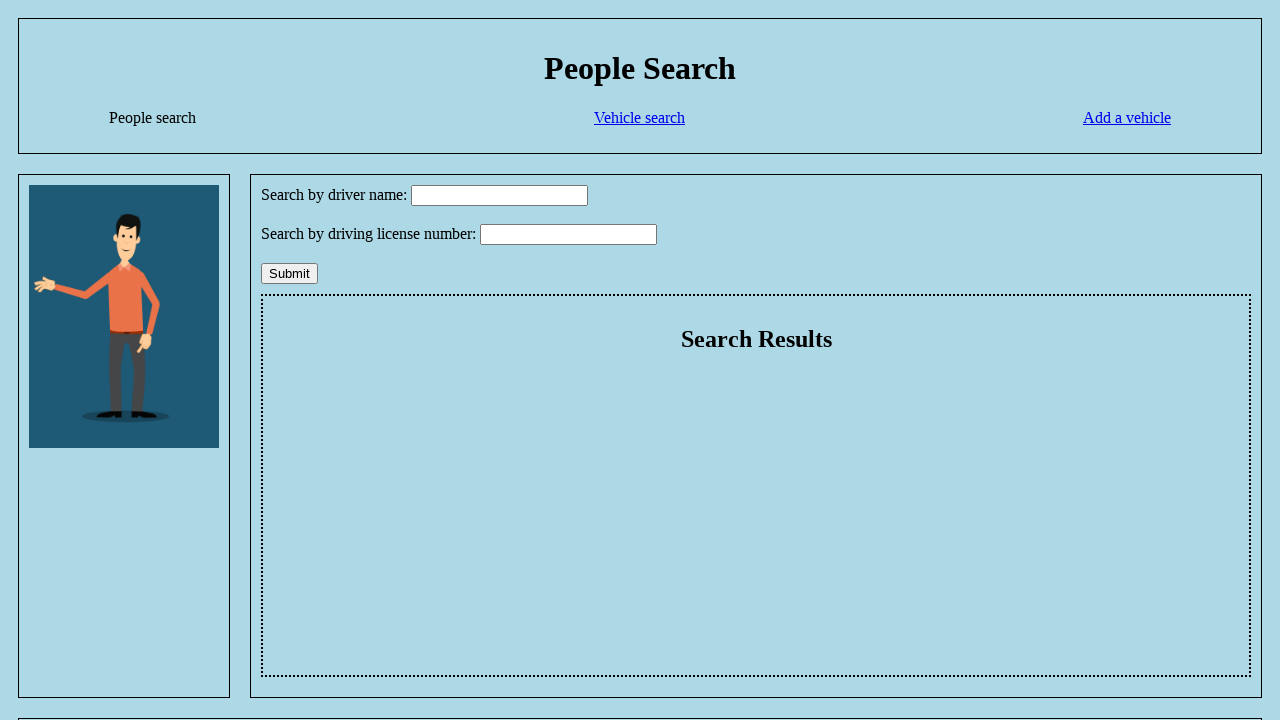

Located 1 header element(s) on the page
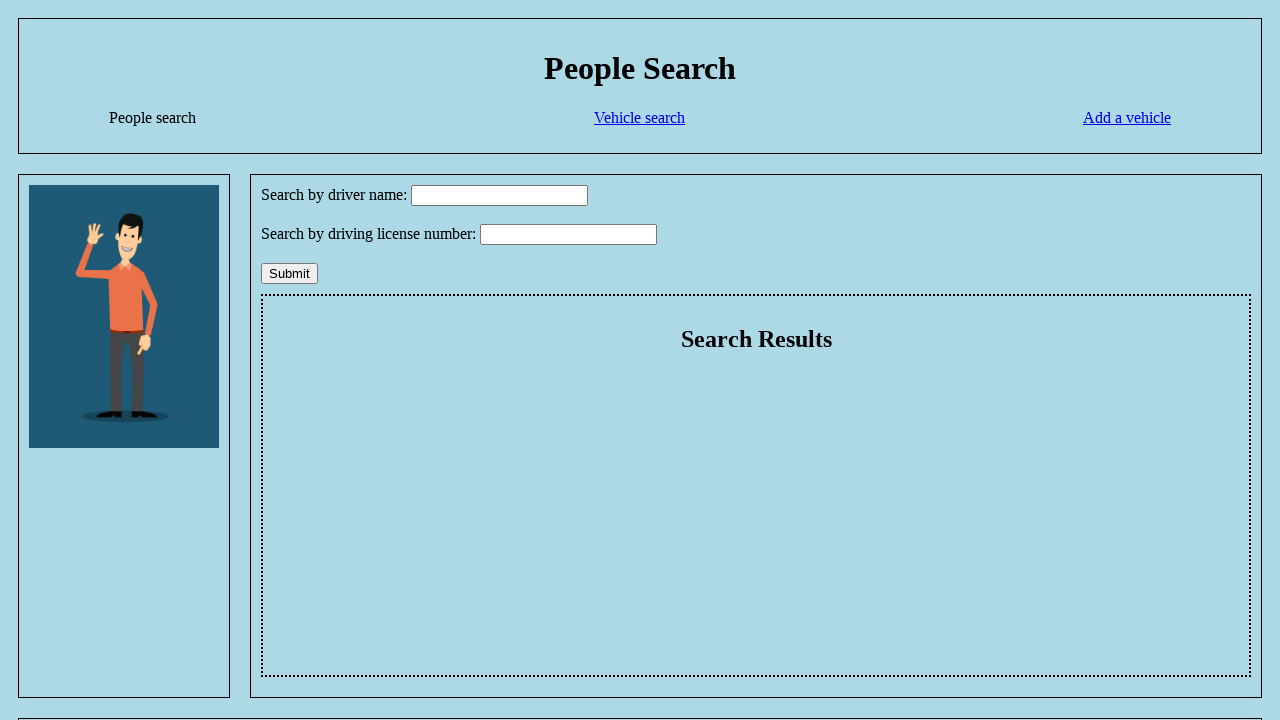

Assertion passed: at least one header element exists
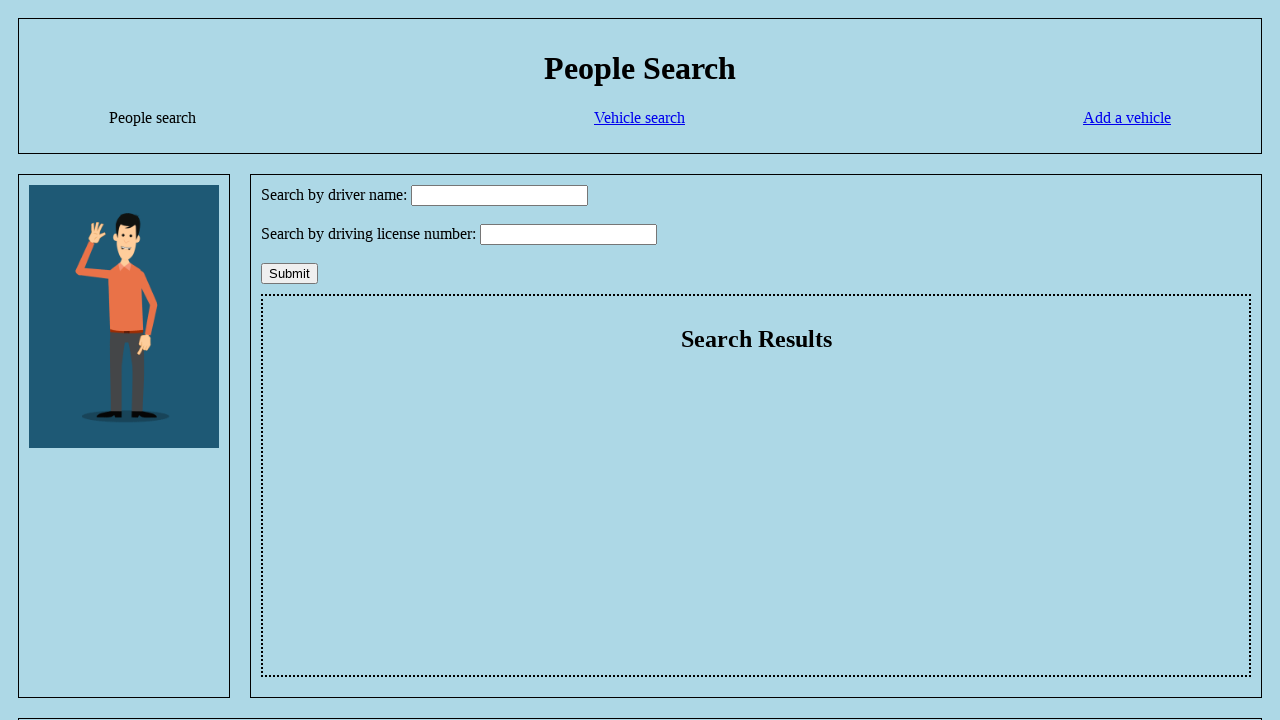

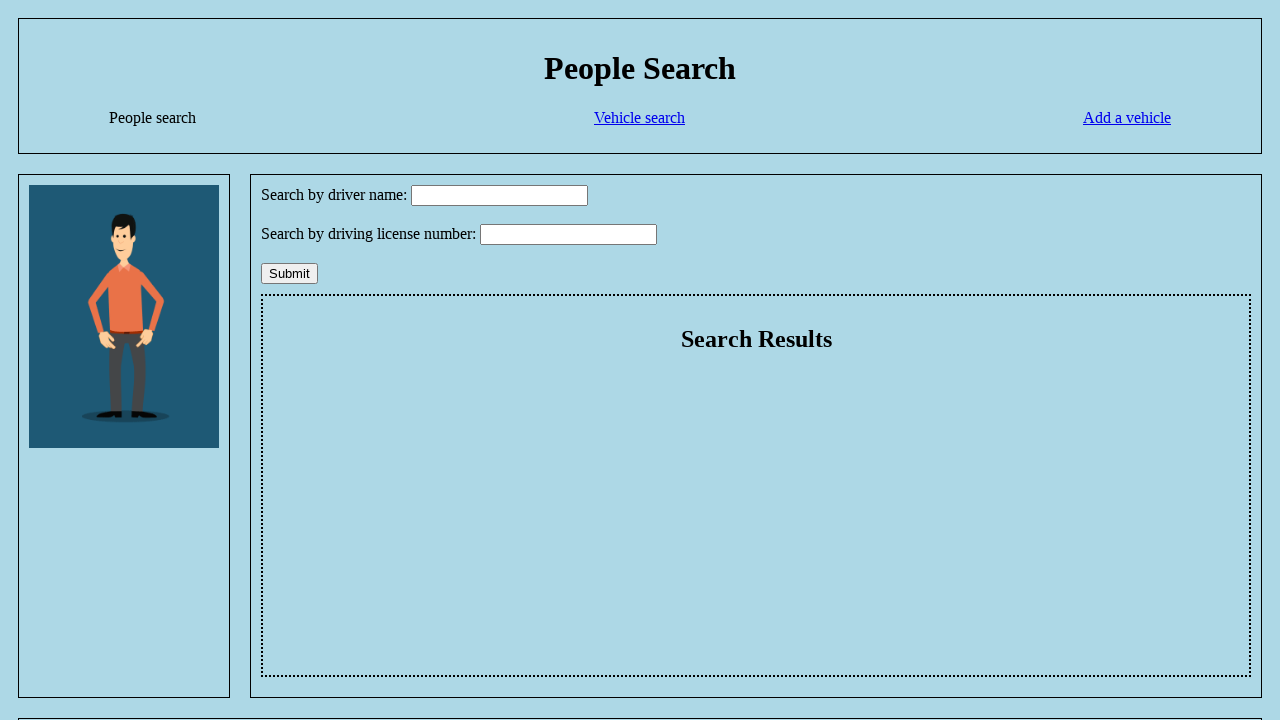